Tests the forgot password functionality on Docuport by clicking the forgot password link, entering an email address, validating UI elements (cancel/send buttons), and submitting the password reset request.

Starting URL: https://beta.docuport.app

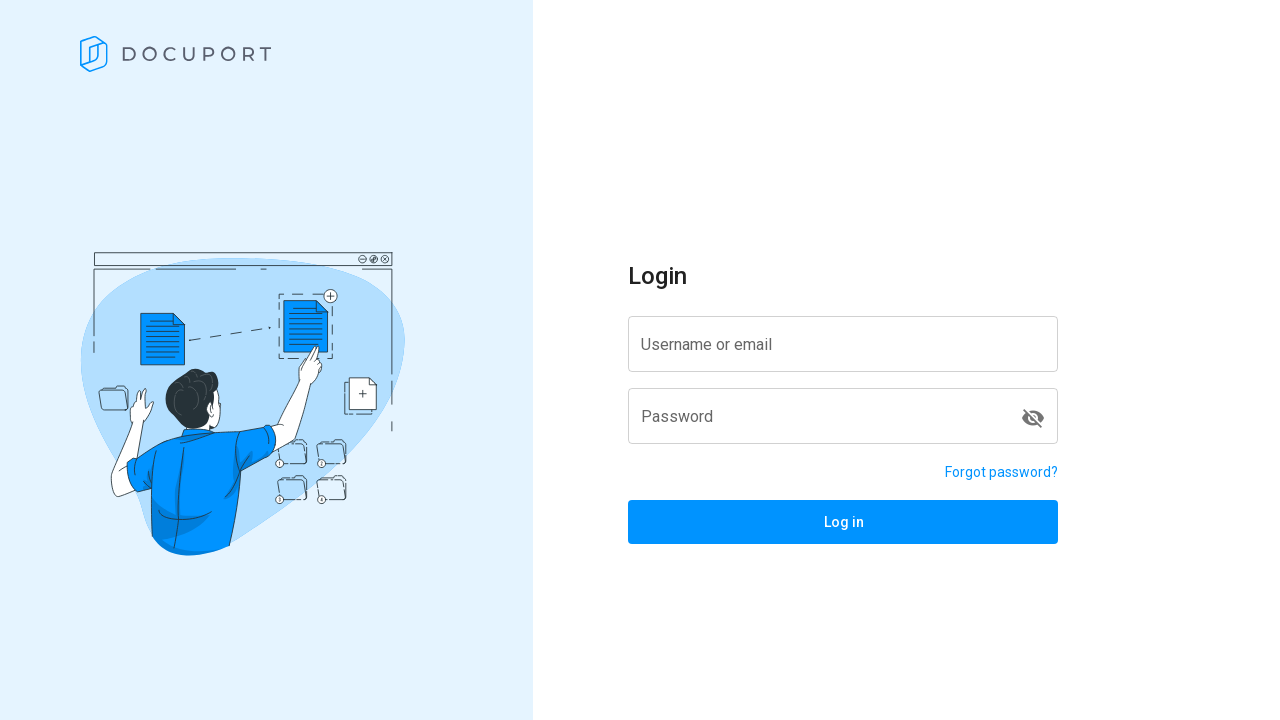

Clicked forgot password link at (1002, 472) on a[href='/reset-password']
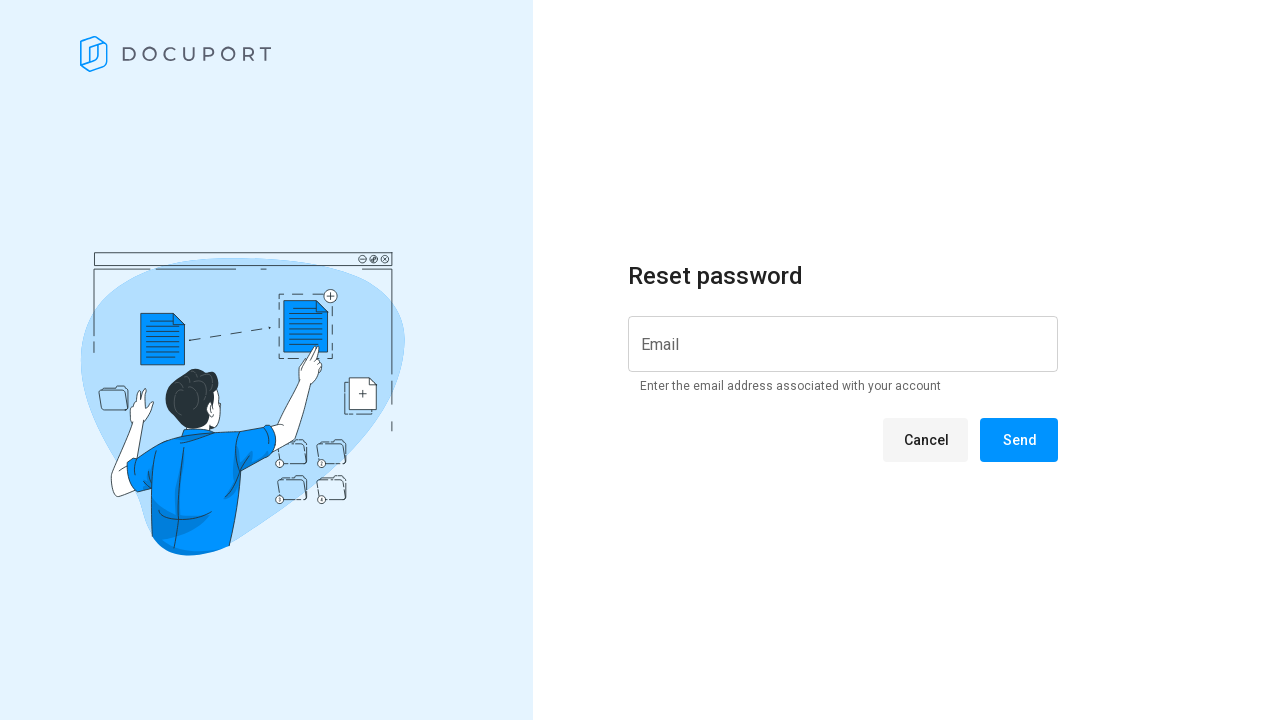

Navigated to reset password page
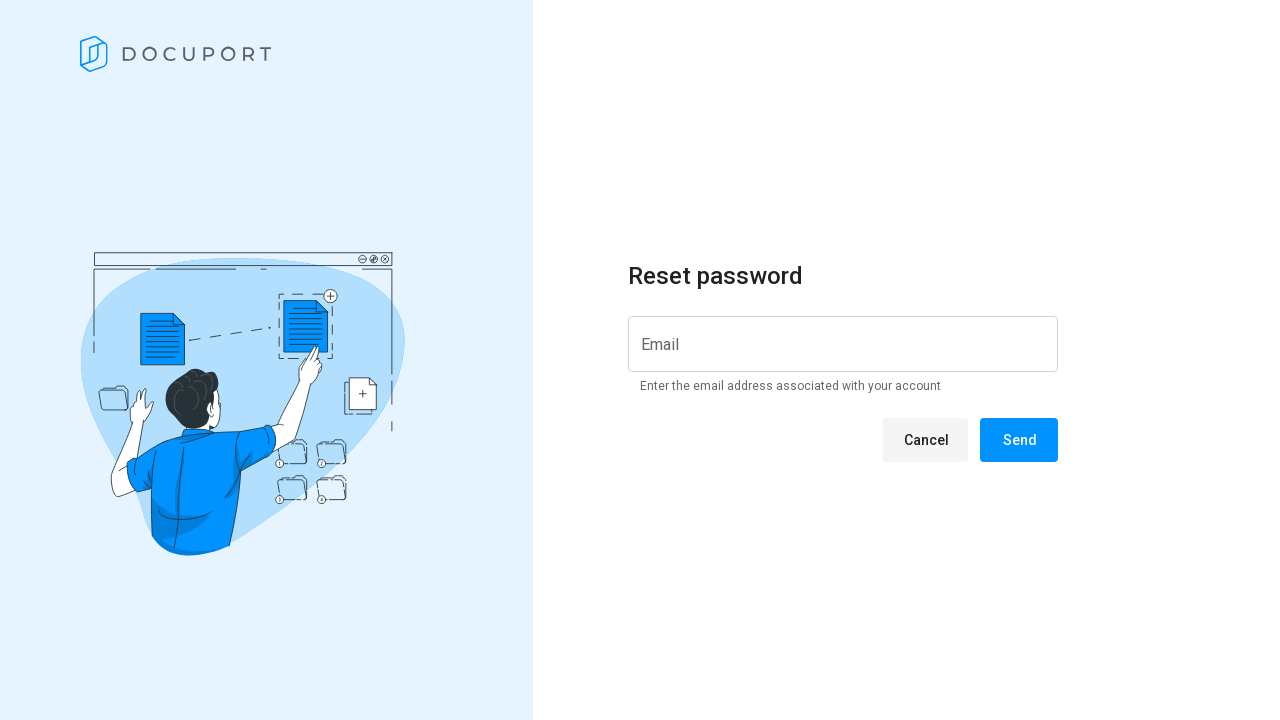

Reset password message became visible
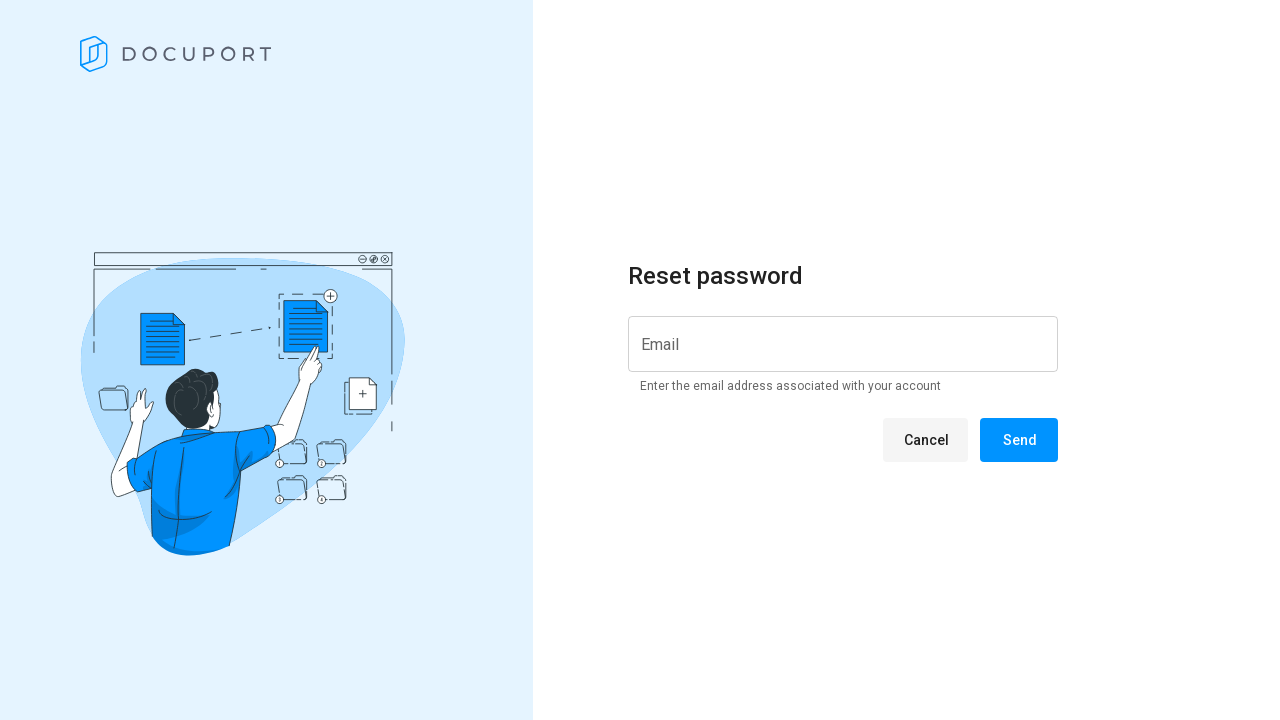

Entered email address 'forgotpasswordg1@gmail.com' in input field on input[id*='input']
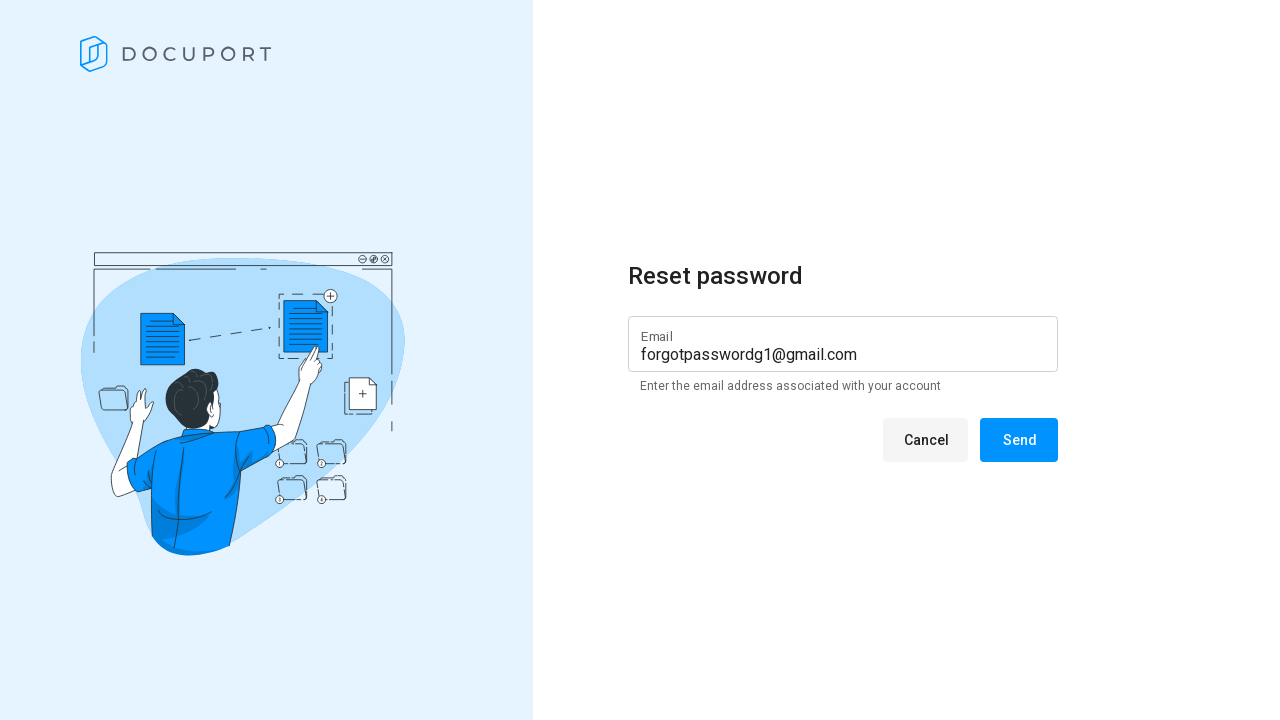

Cancel button is visible
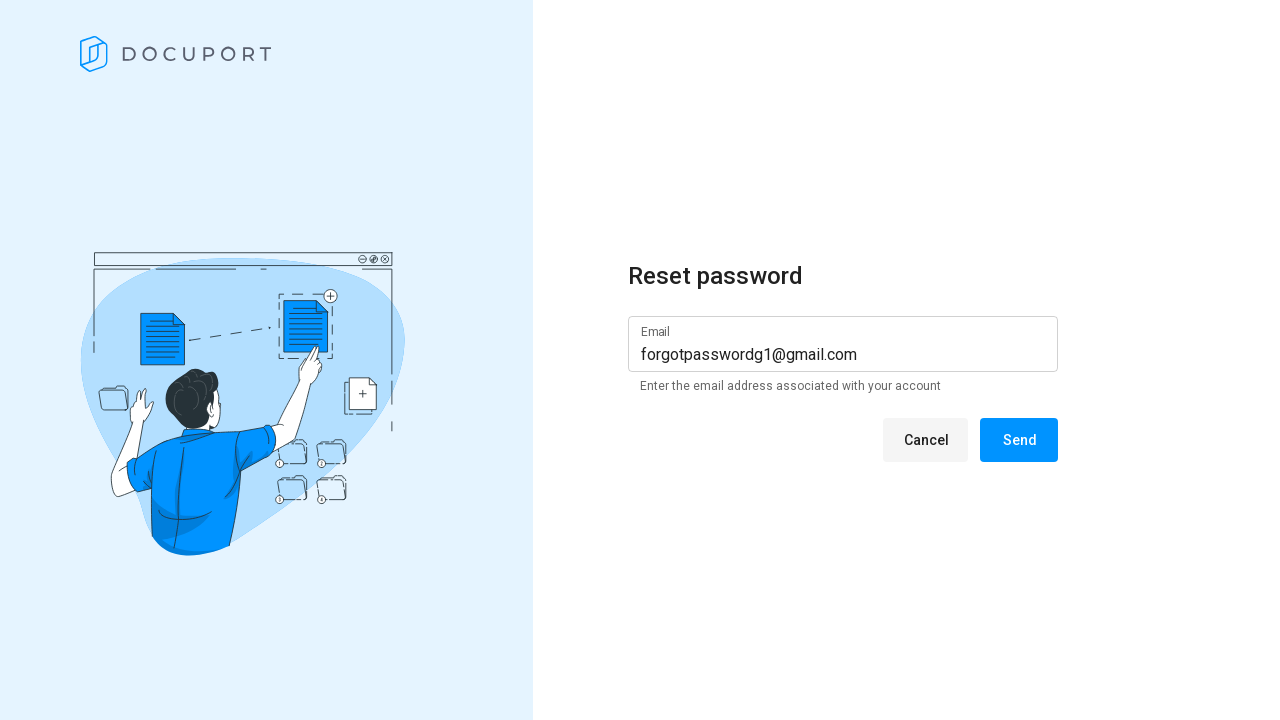

Clicked Send button to submit password reset request at (1019, 440) on span:text('Send')
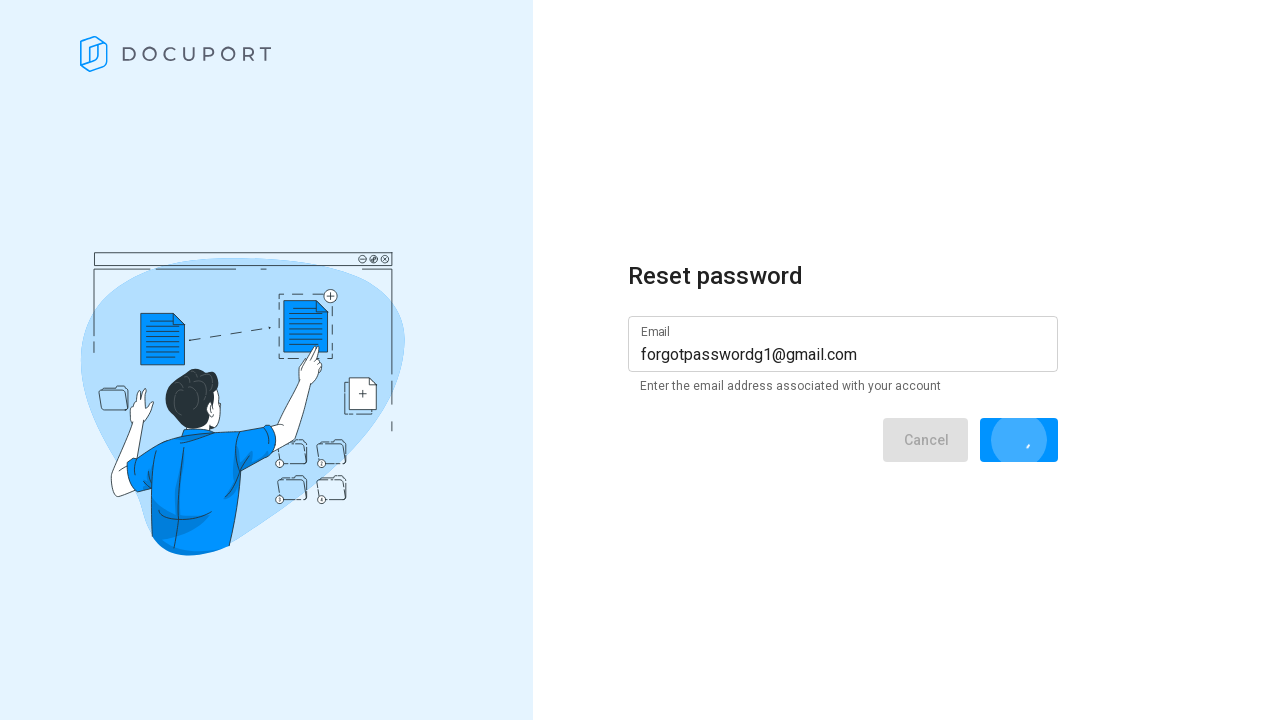

Success message appeared after password reset request submission
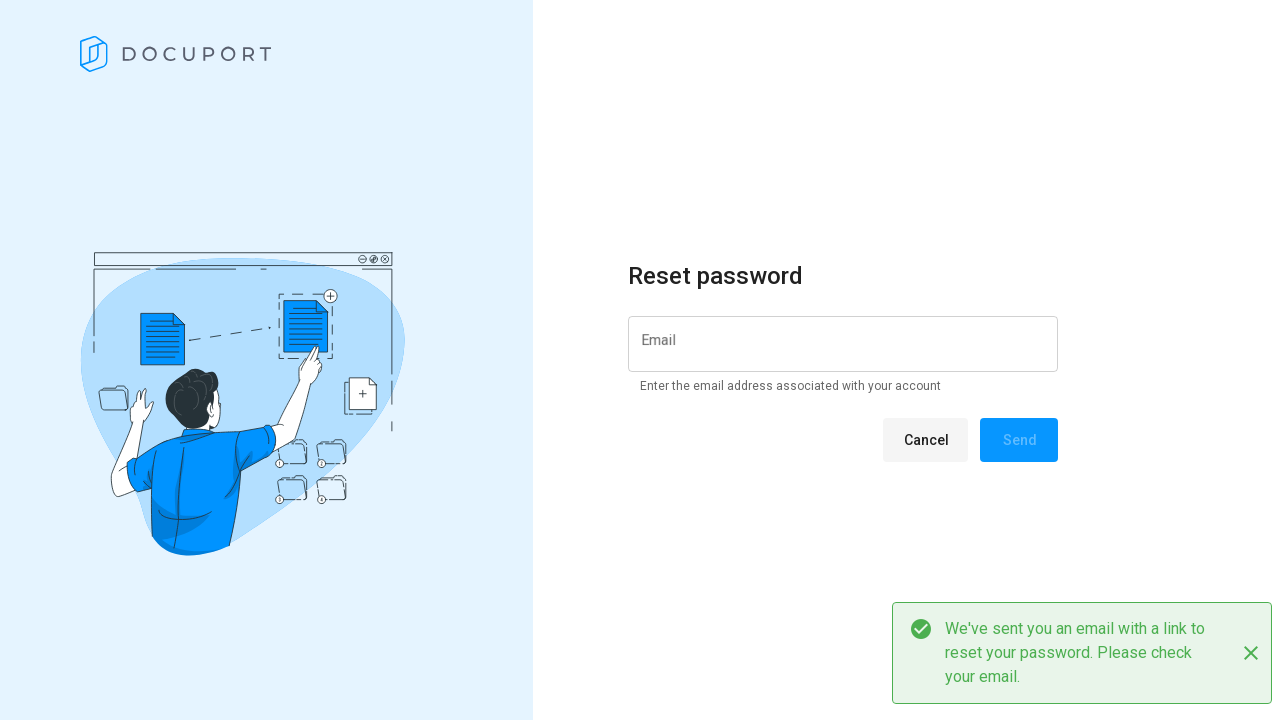

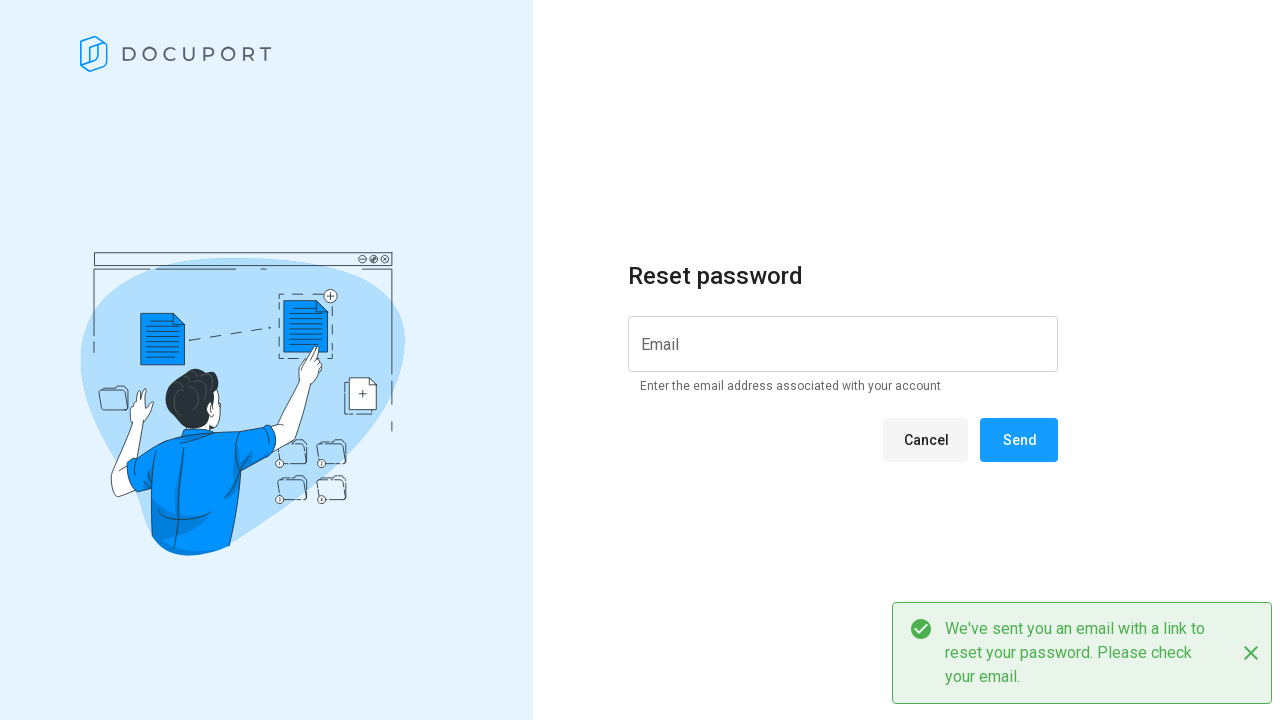